Navigates to MakeMyTrip website and verifies the URL contains "makemytrip"

Starting URL: https://www.makemytrip.com/

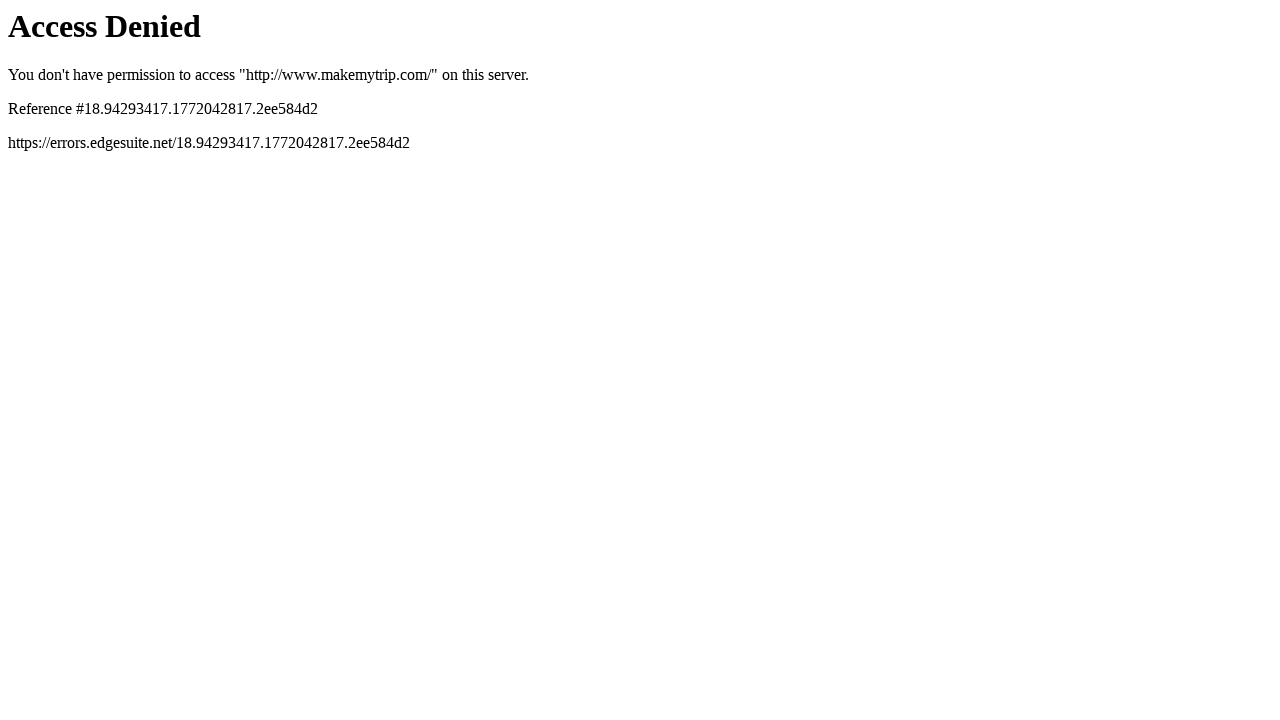

Navigated to MakeMyTrip website
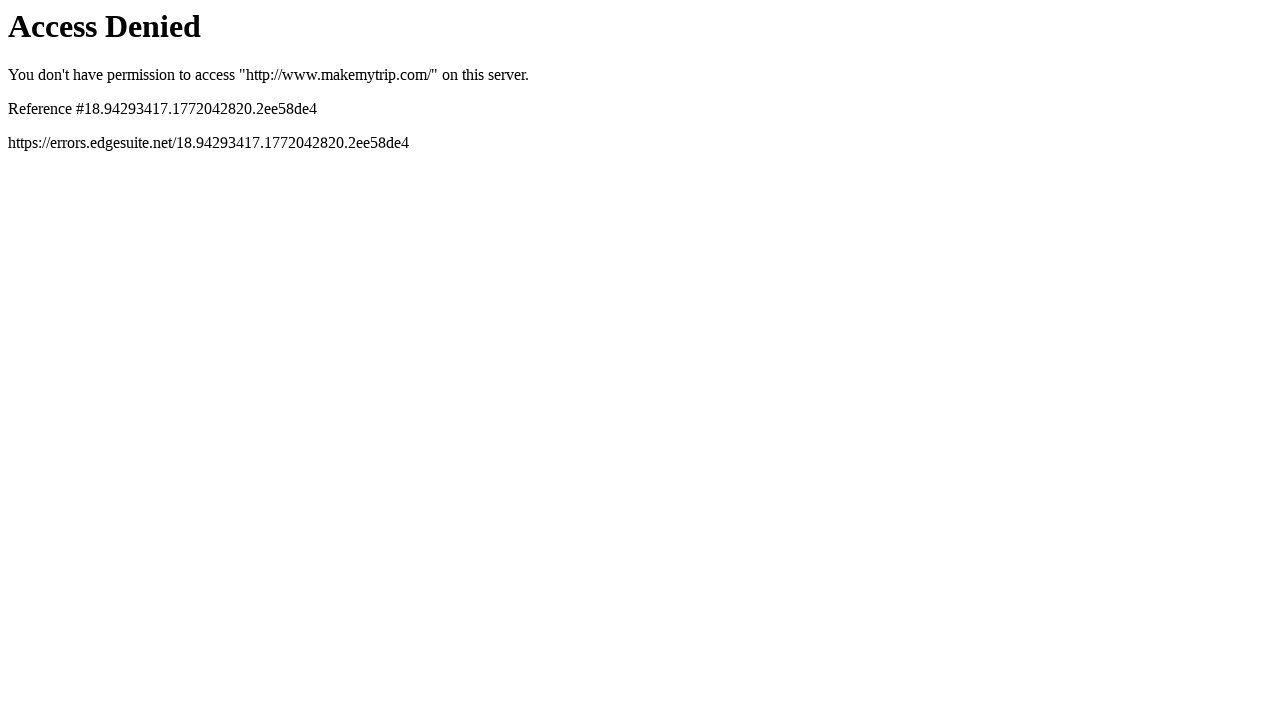

Retrieved current URL
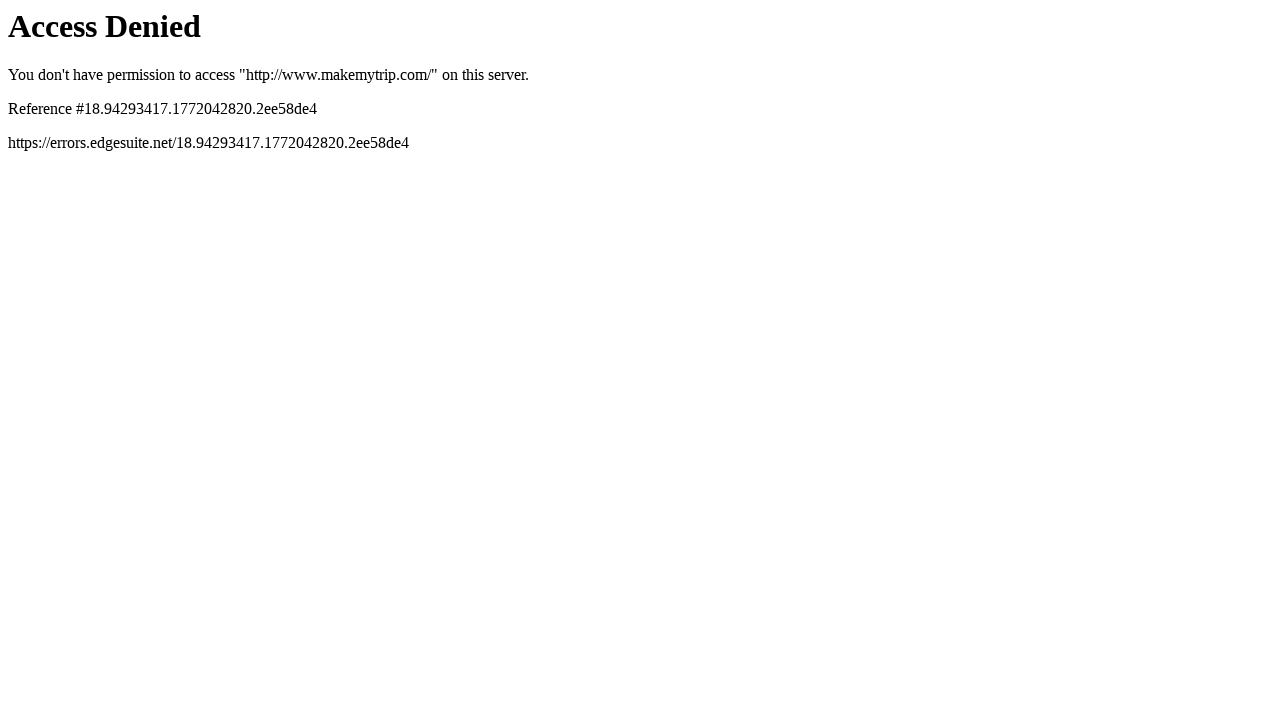

Verified URL contains 'makemytrip'
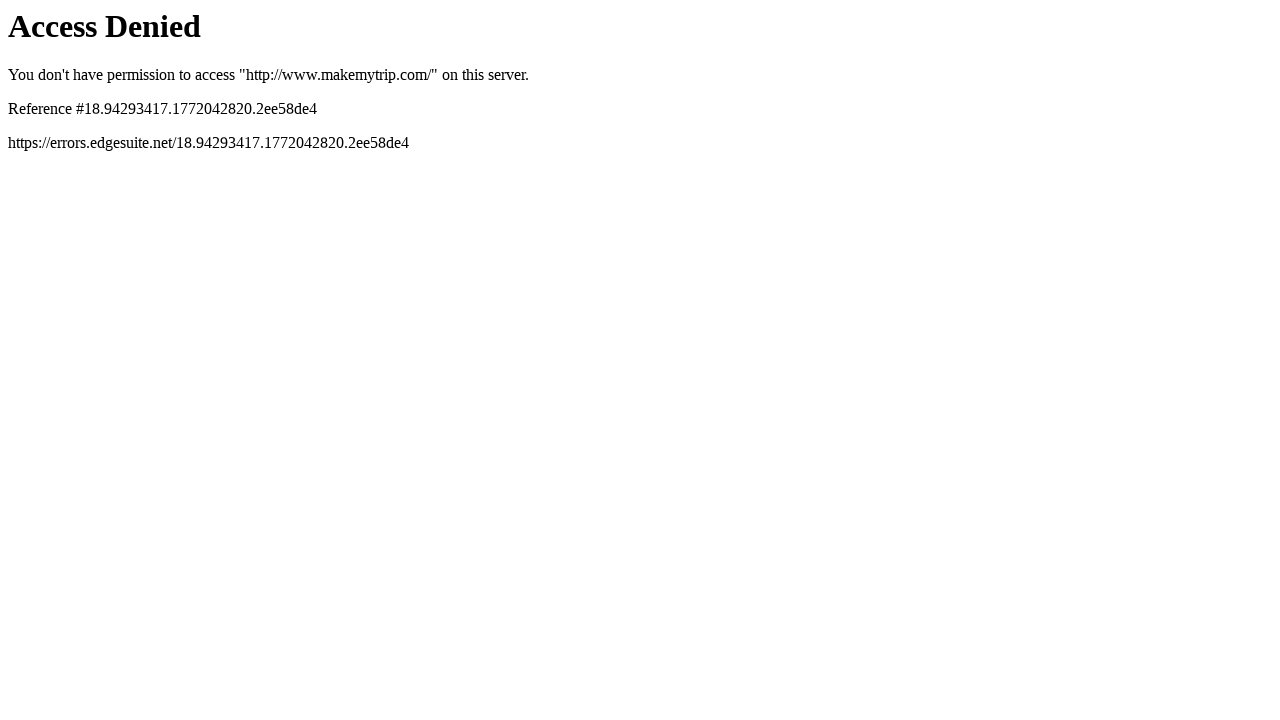

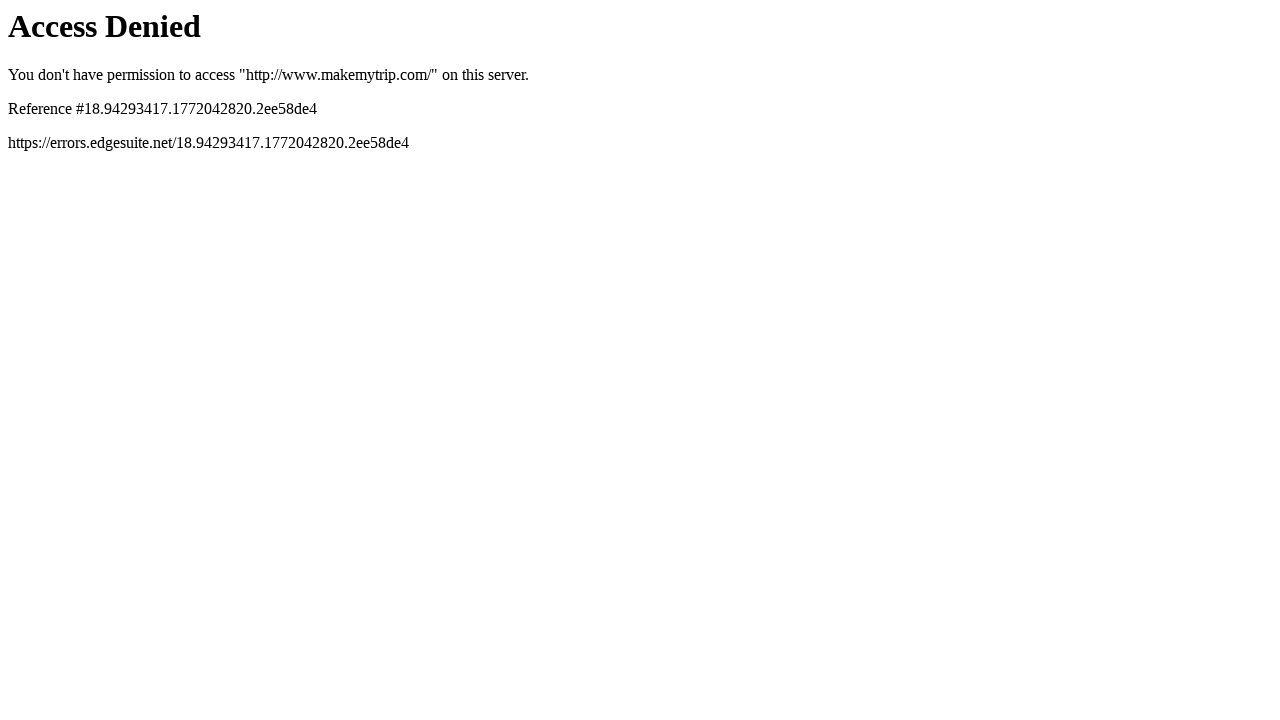